Tests the Playwright homepage by verifying the page title contains "Playwright", checking that the "Get Started" link has the correct href attribute, clicking it, and verifying navigation to the intro page.

Starting URL: https://playwright.dev

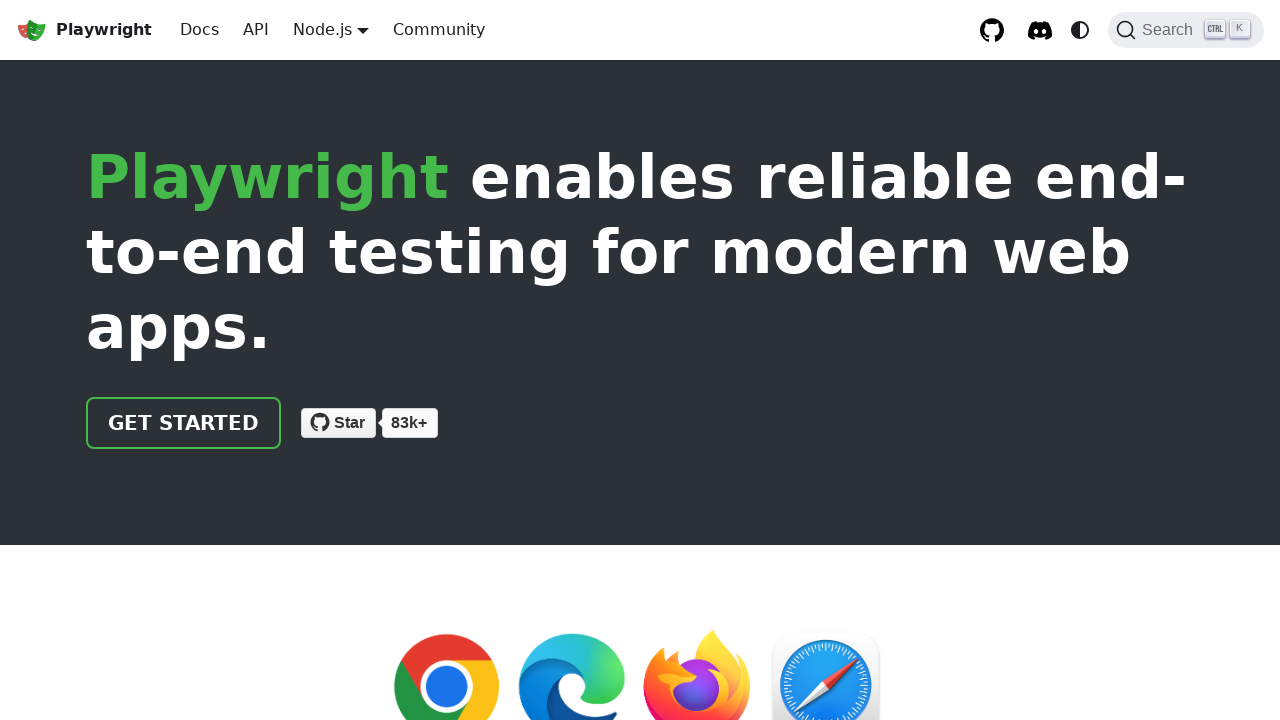

Verified page title contains 'Playwright'
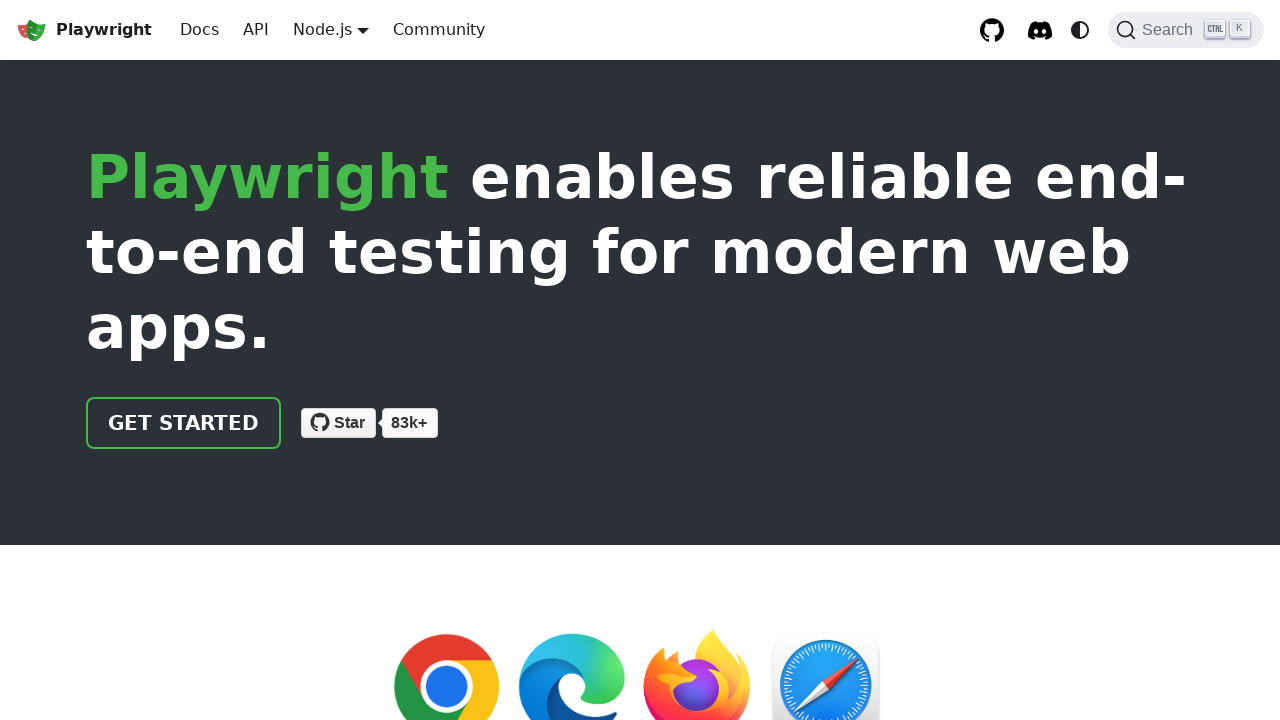

Located 'Get Started' link element
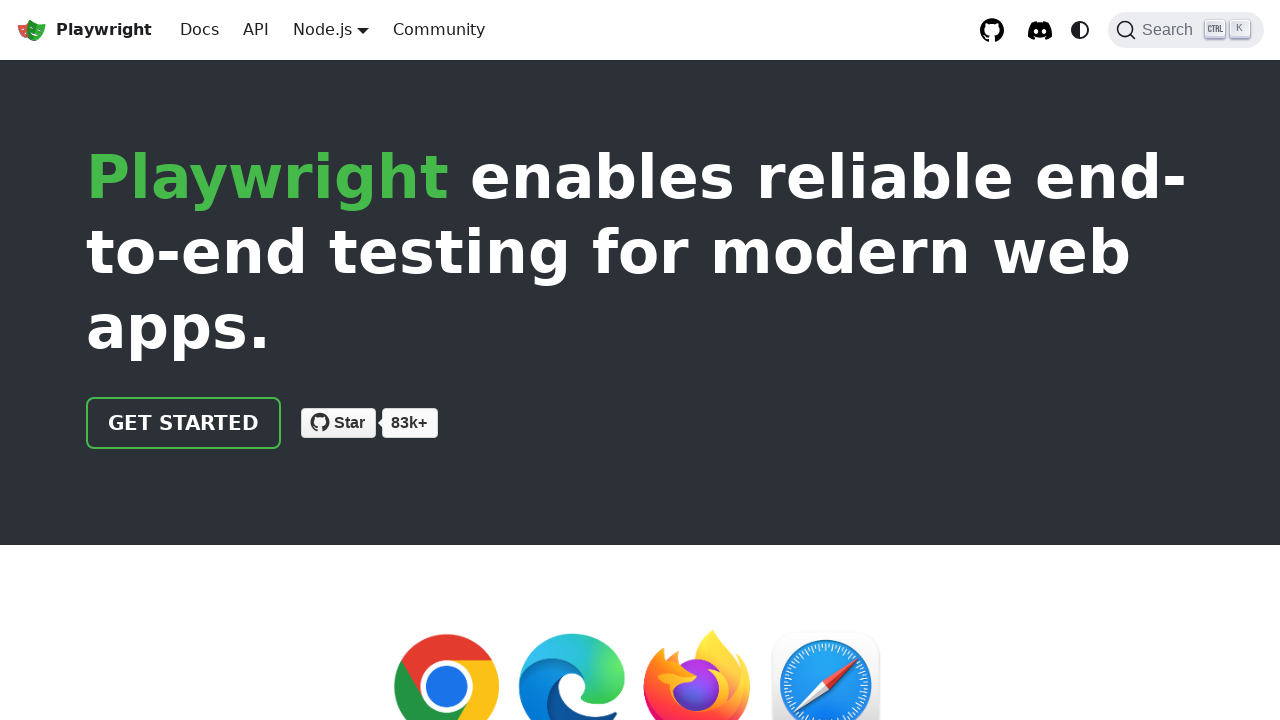

Verified 'Get Started' link has correct href attribute '/docs/intro'
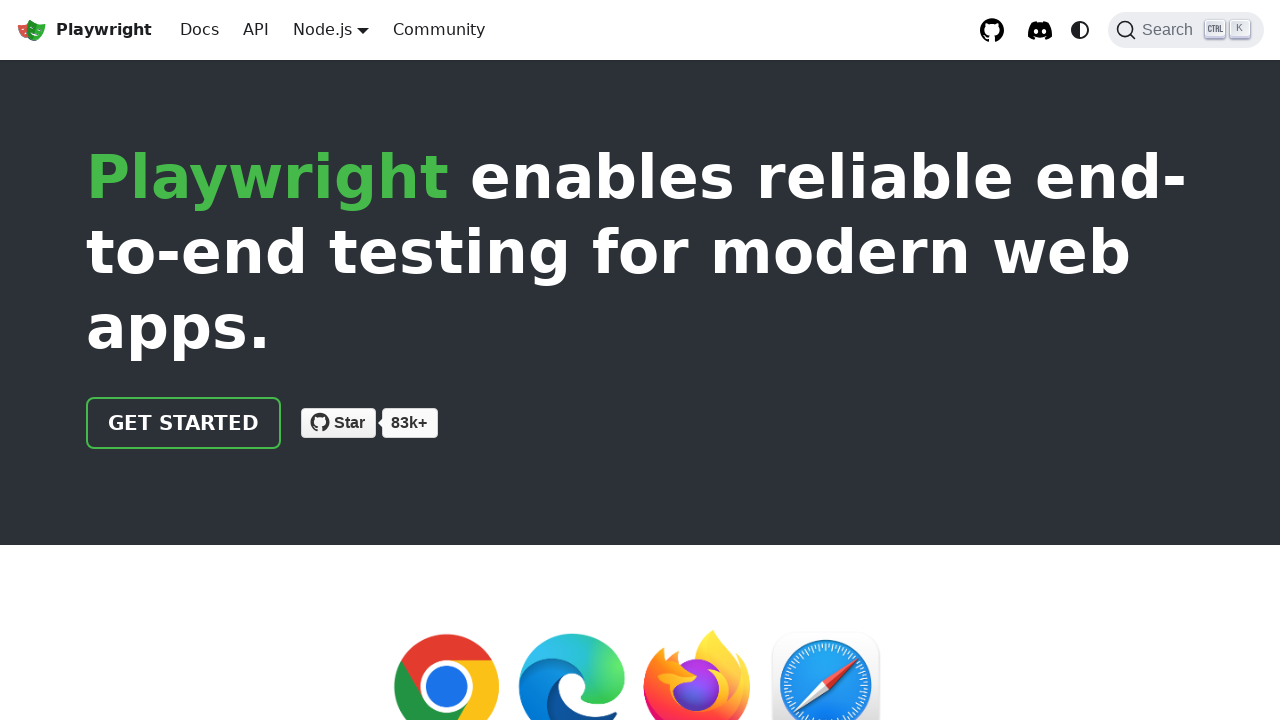

Clicked 'Get Started' link at (184, 423) on text=Get Started
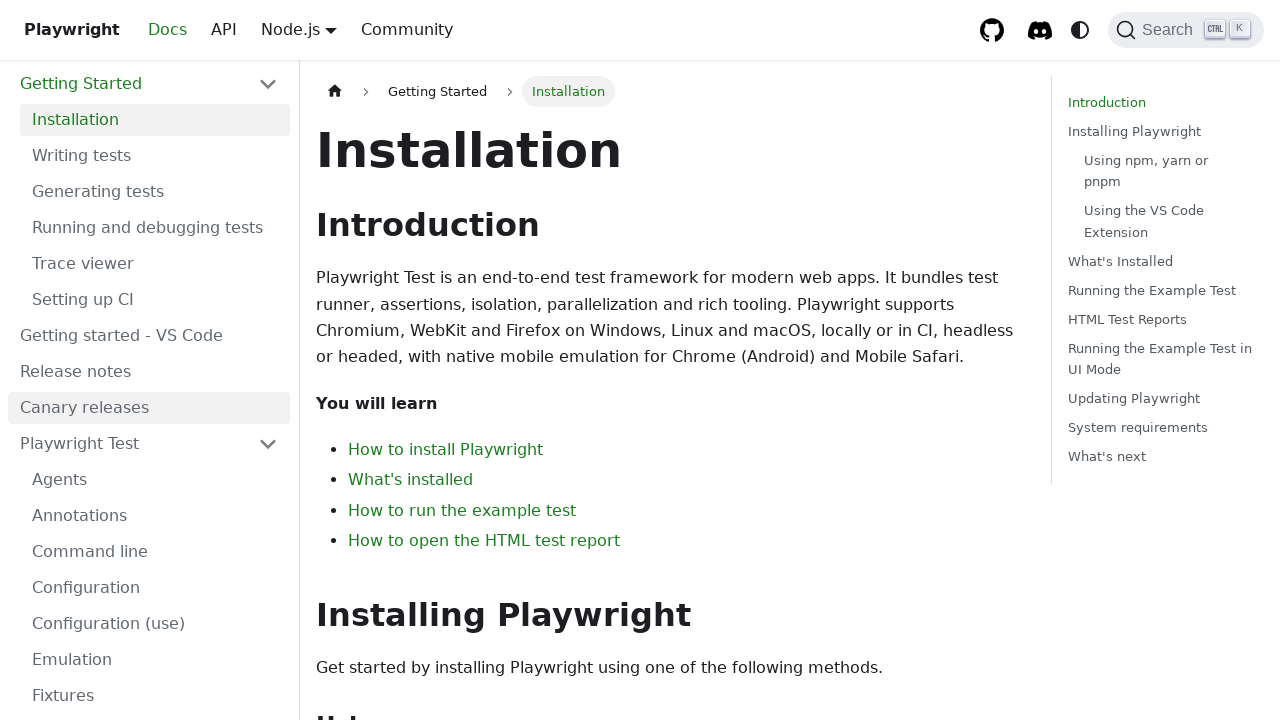

Navigated to intro page and URL confirmed to contain 'intro'
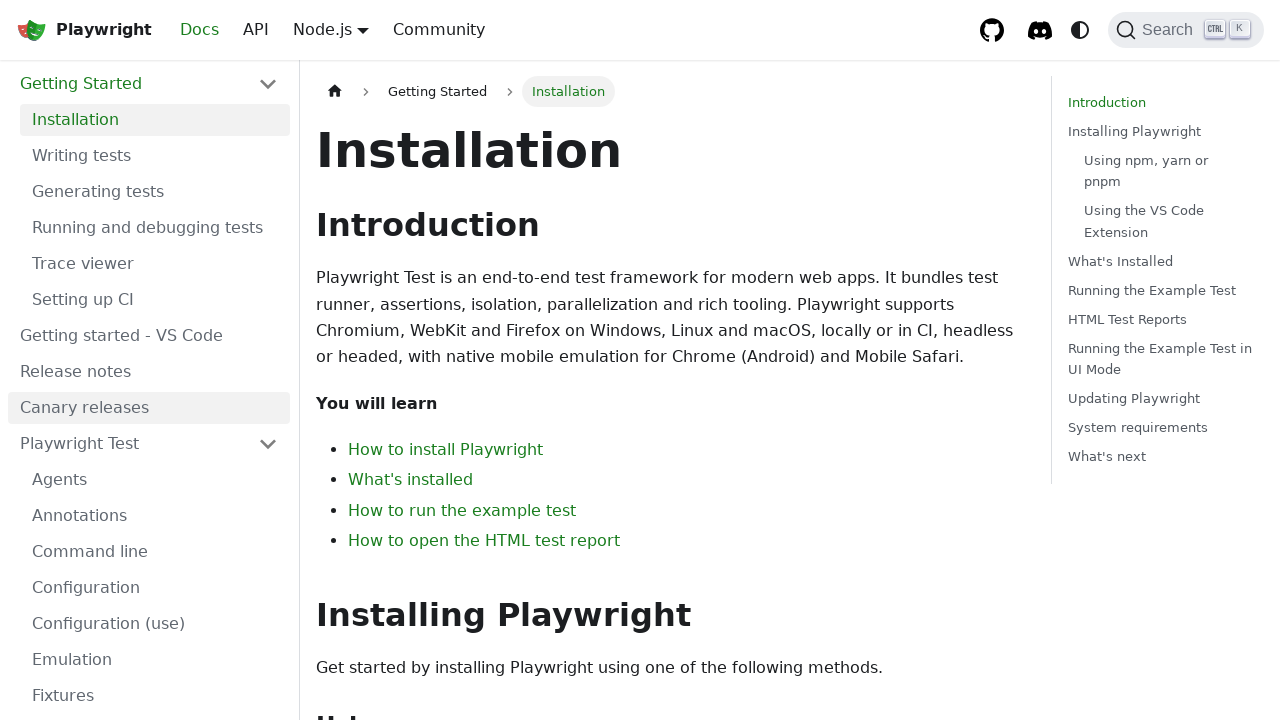

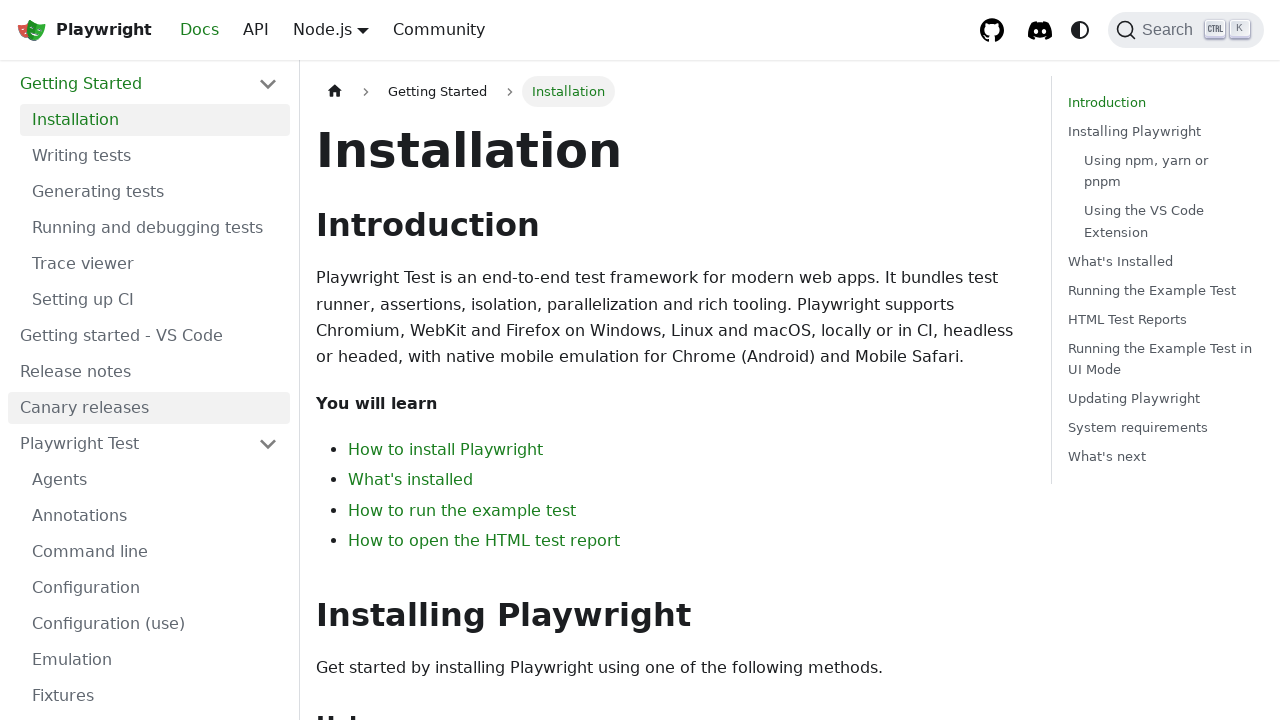